Tests editing a todo item by double-clicking, filling new text, and pressing Enter

Starting URL: https://demo.playwright.dev/todomvc

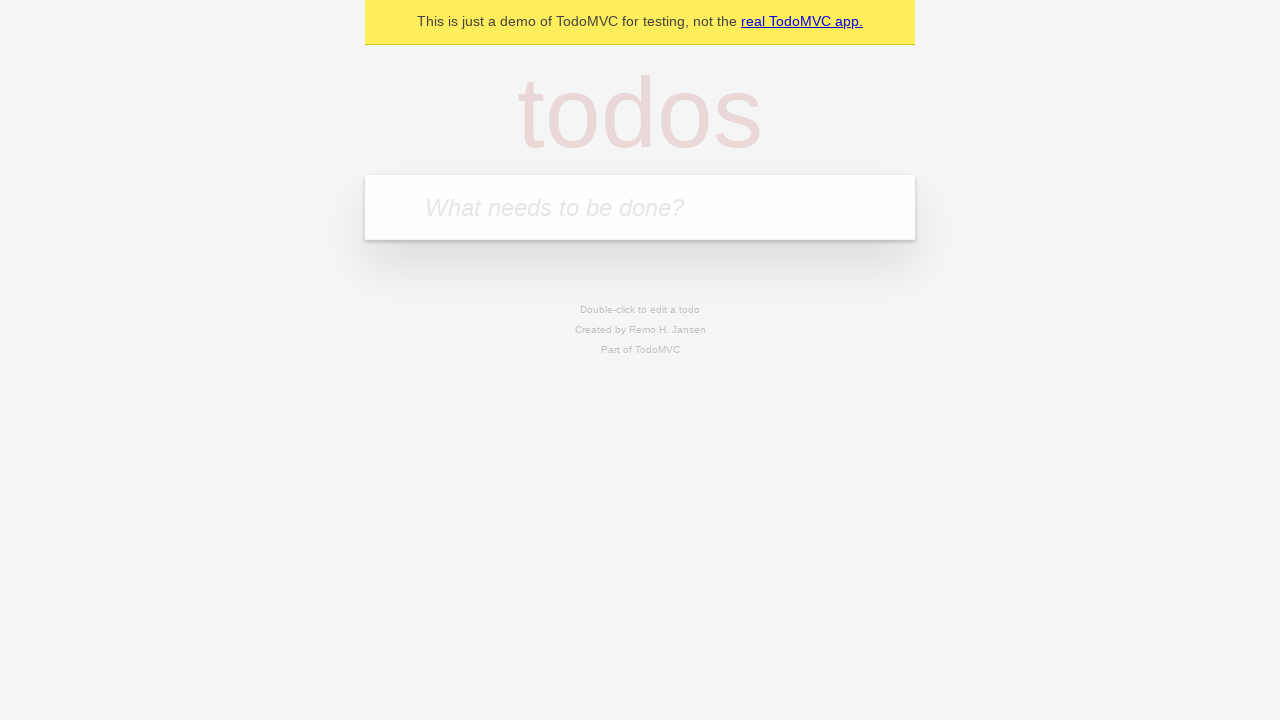

Filled todo input with 'buy some cheese' on internal:attr=[placeholder="What needs to be done?"i]
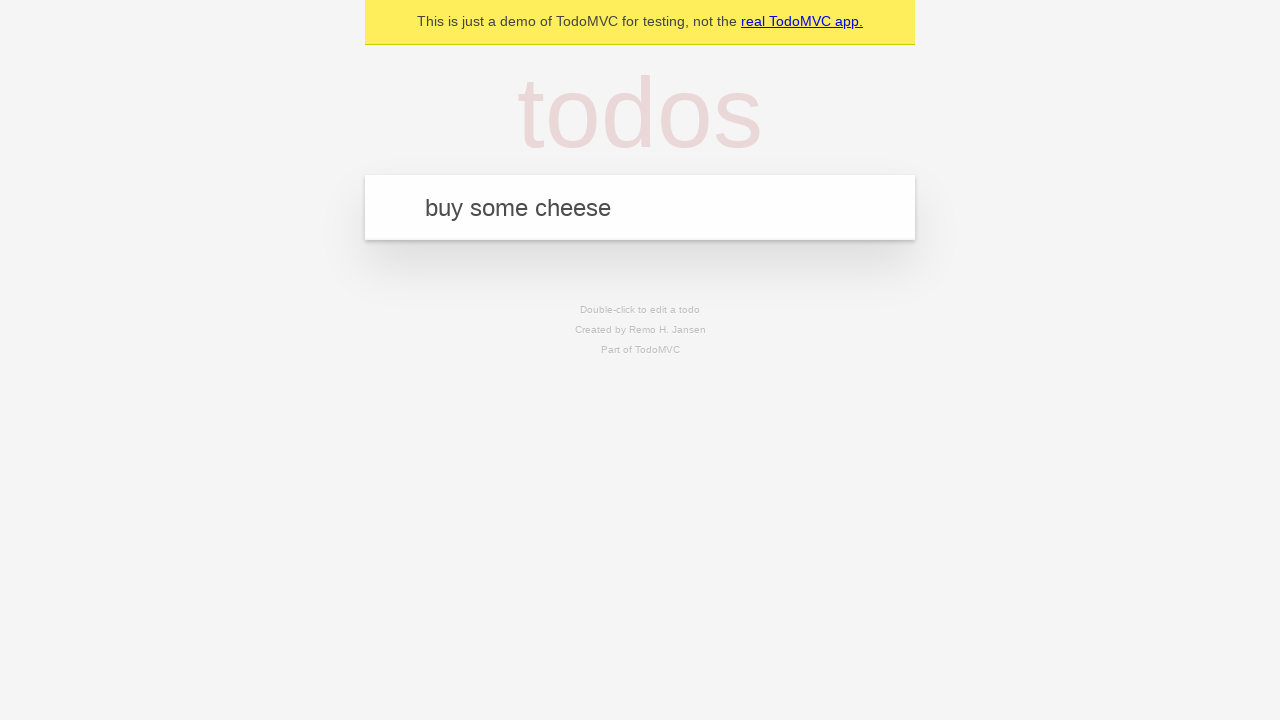

Pressed Enter to add first todo item on internal:attr=[placeholder="What needs to be done?"i]
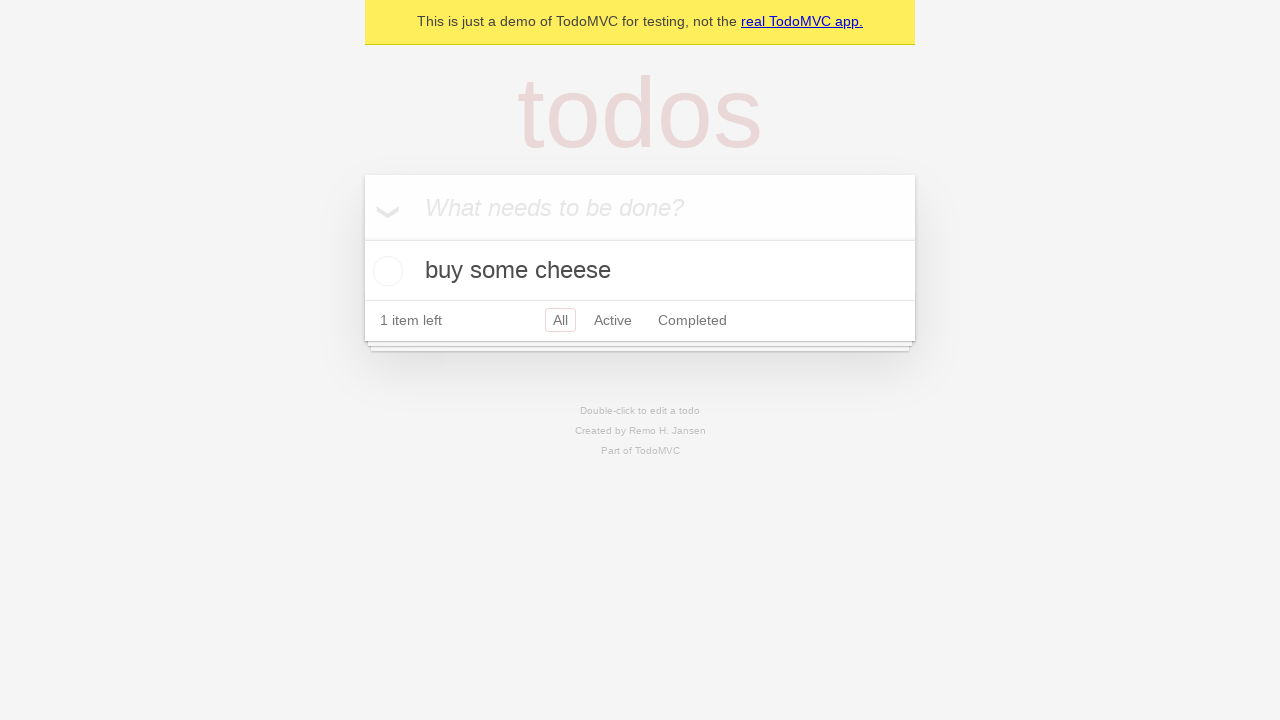

Filled todo input with 'feed the cat' on internal:attr=[placeholder="What needs to be done?"i]
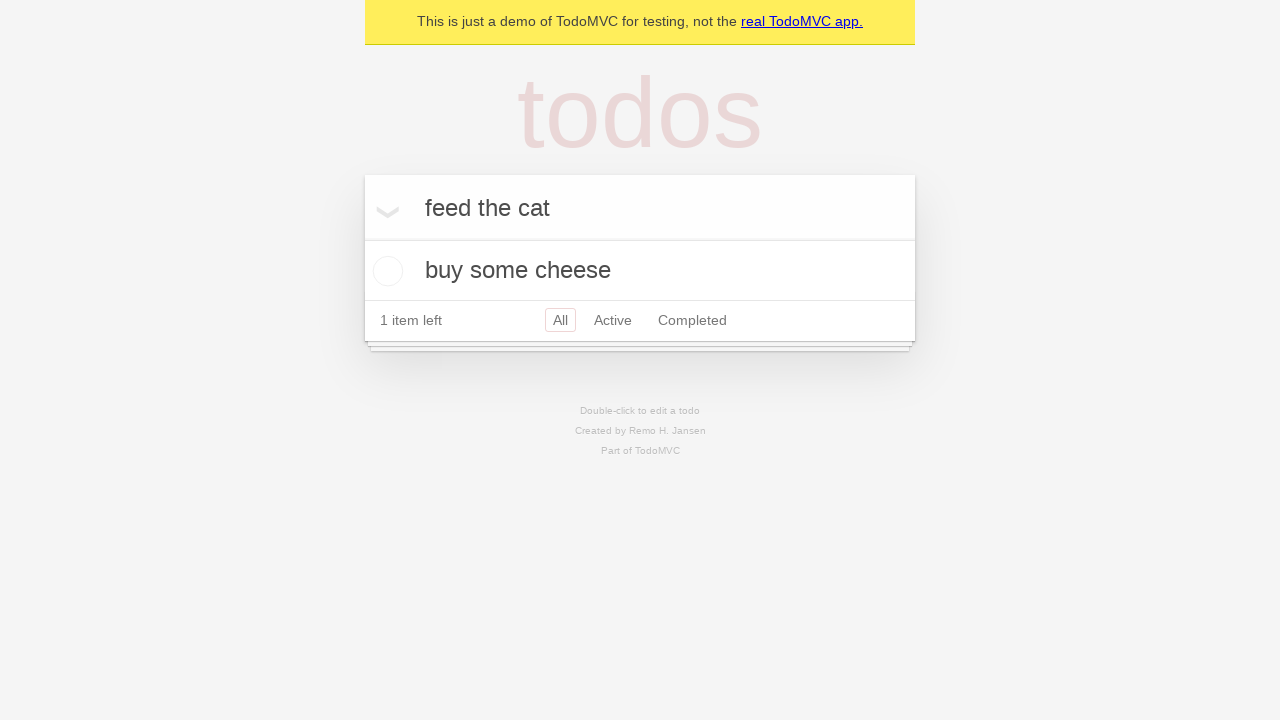

Pressed Enter to add second todo item on internal:attr=[placeholder="What needs to be done?"i]
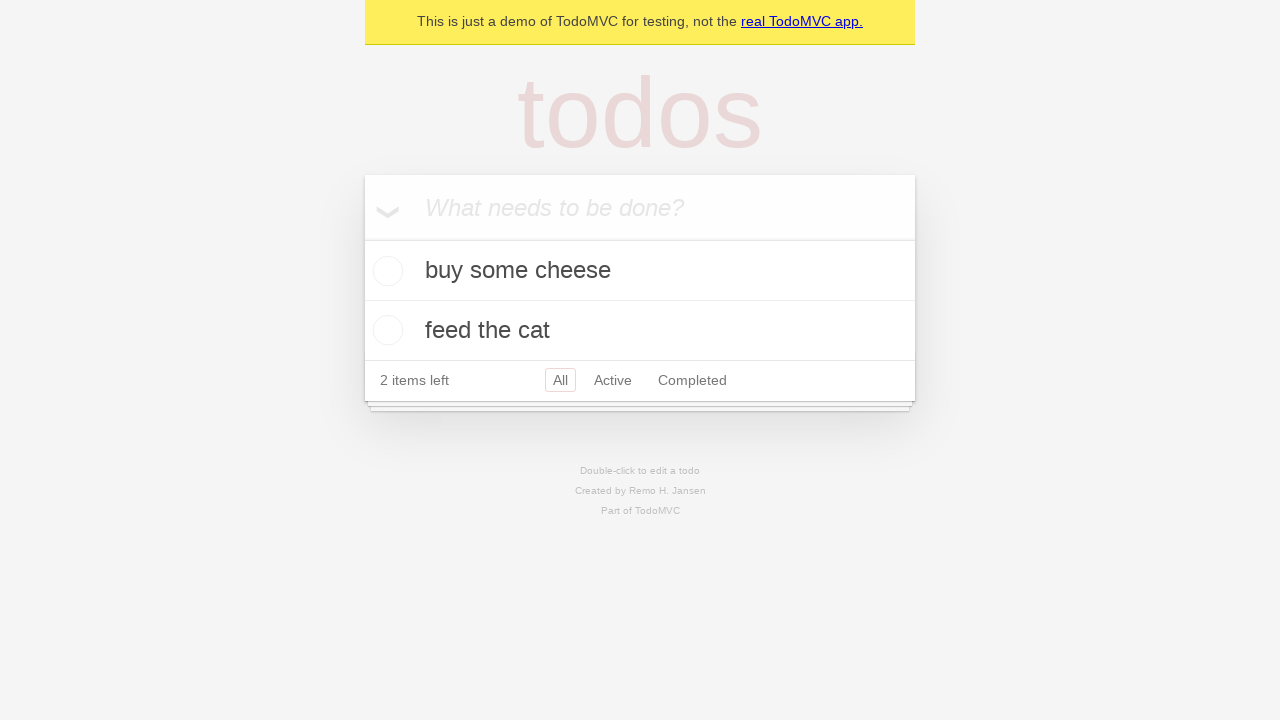

Filled todo input with 'book a doctors appointment' on internal:attr=[placeholder="What needs to be done?"i]
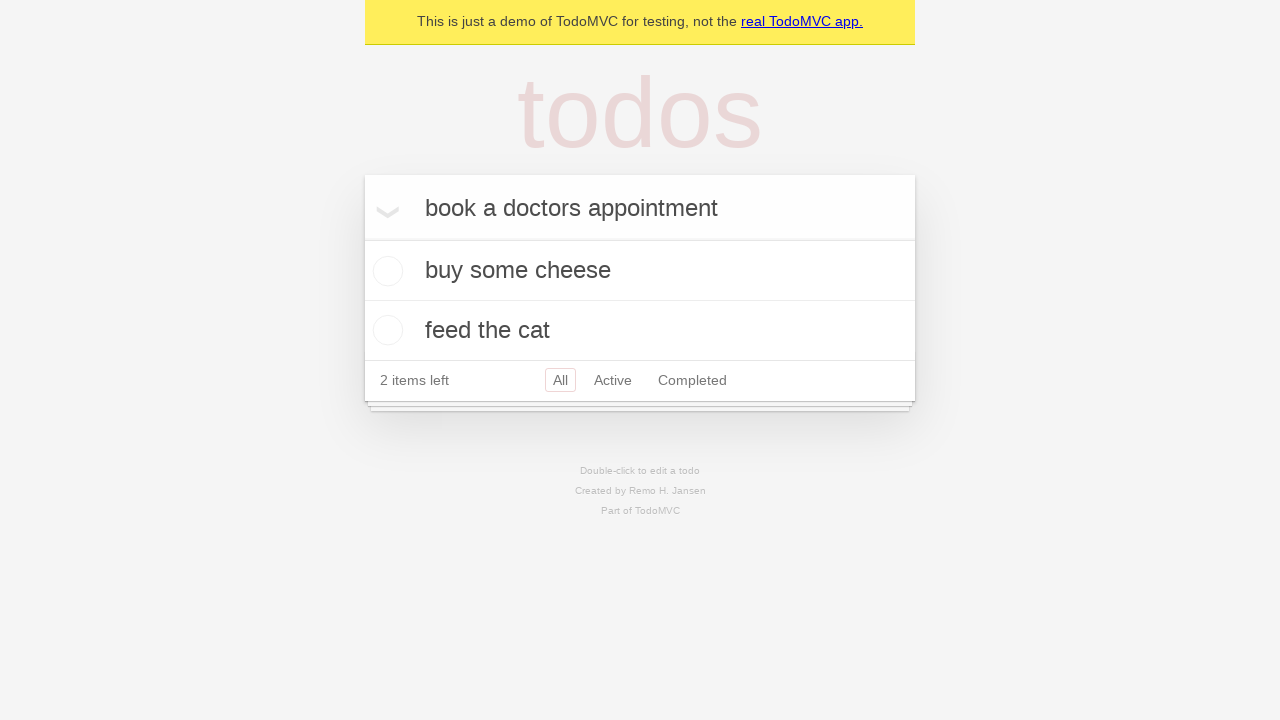

Pressed Enter to add third todo item on internal:attr=[placeholder="What needs to be done?"i]
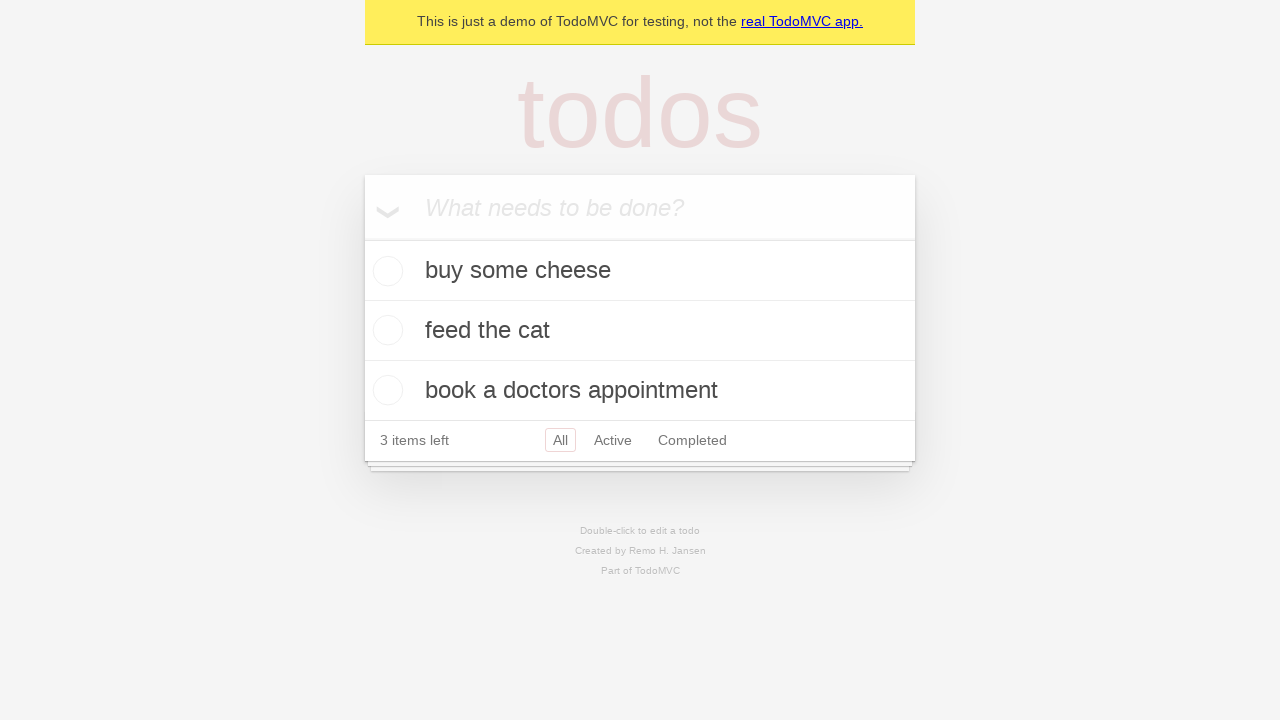

Waited for third todo label to load
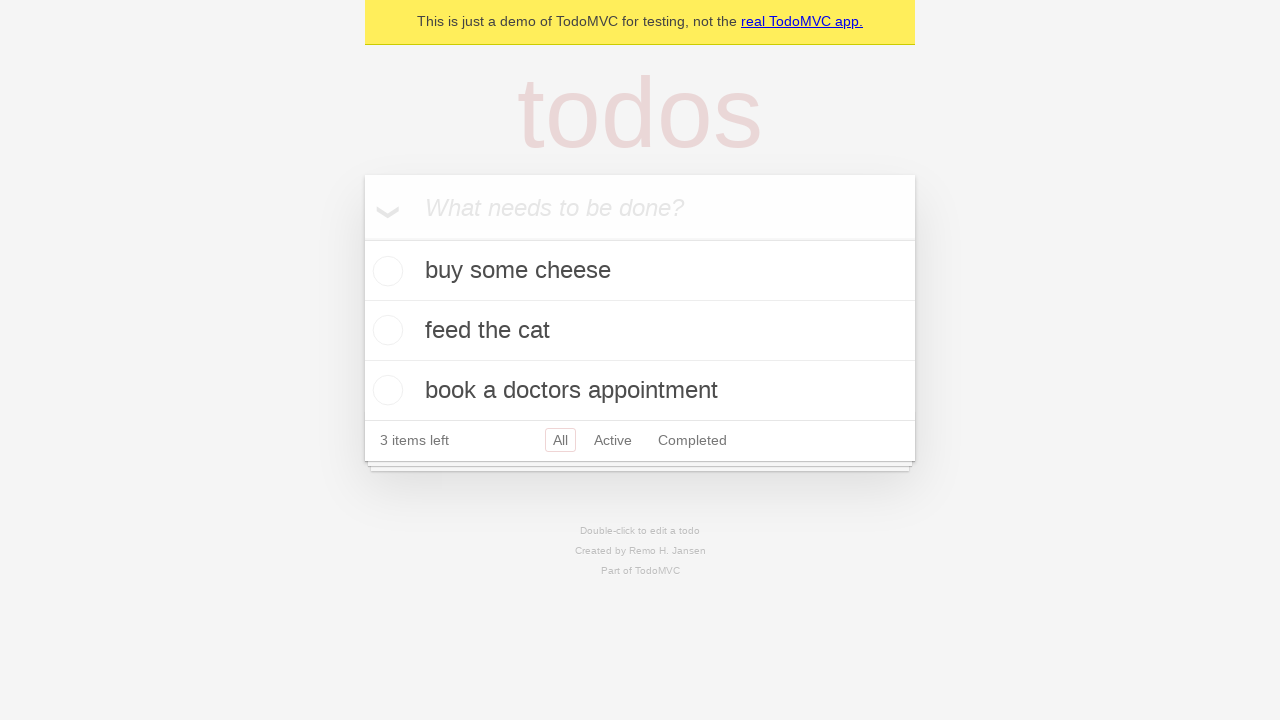

Located second todo item in the list
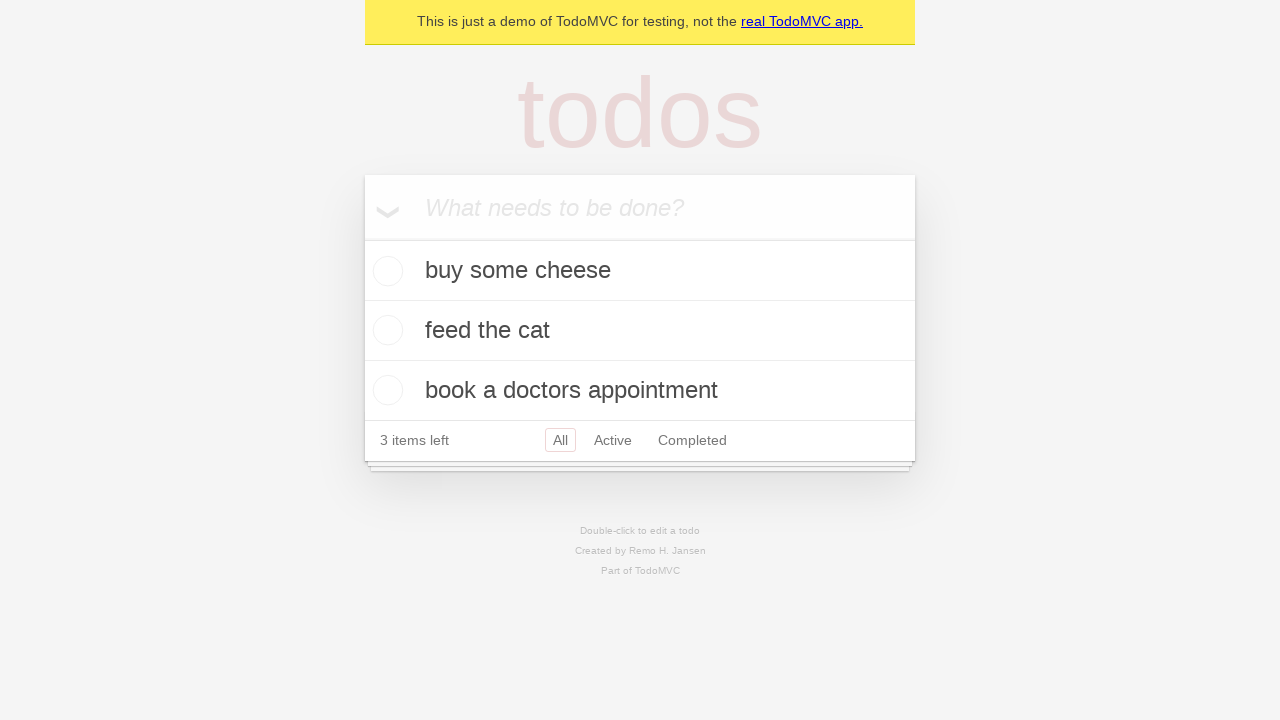

Double-clicked second todo item to enter edit mode at (640, 331) on .todo-list li >> nth=1
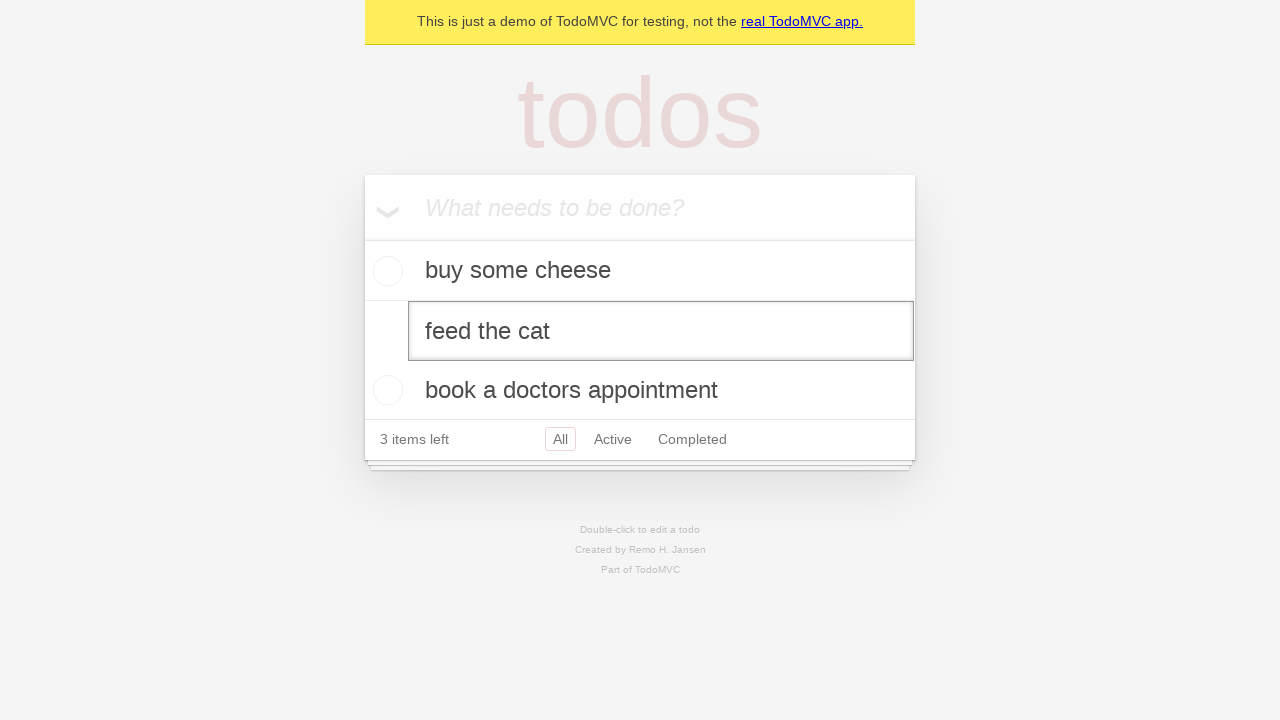

Filled edit textbox with 'buy some sausages' on .todo-list li >> nth=1 >> internal:role=textbox[name="Edit"i]
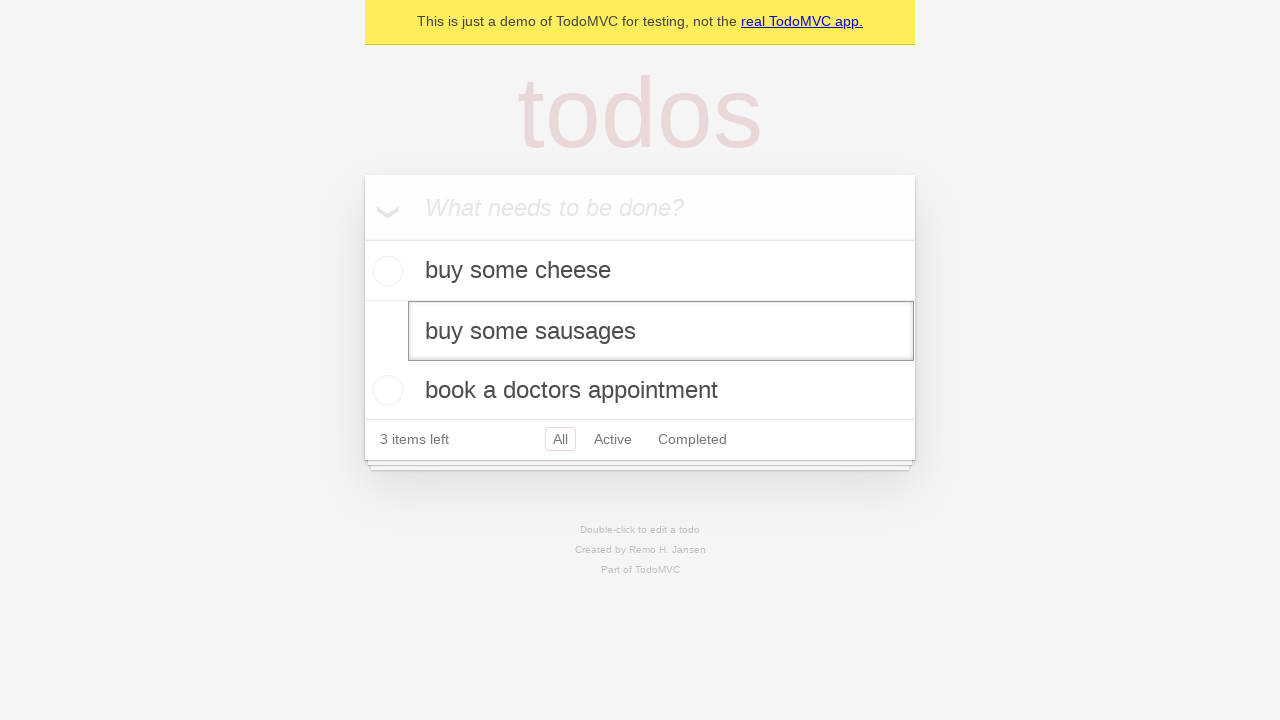

Pressed Enter to submit edited todo item on .todo-list li >> nth=1 >> internal:role=textbox[name="Edit"i]
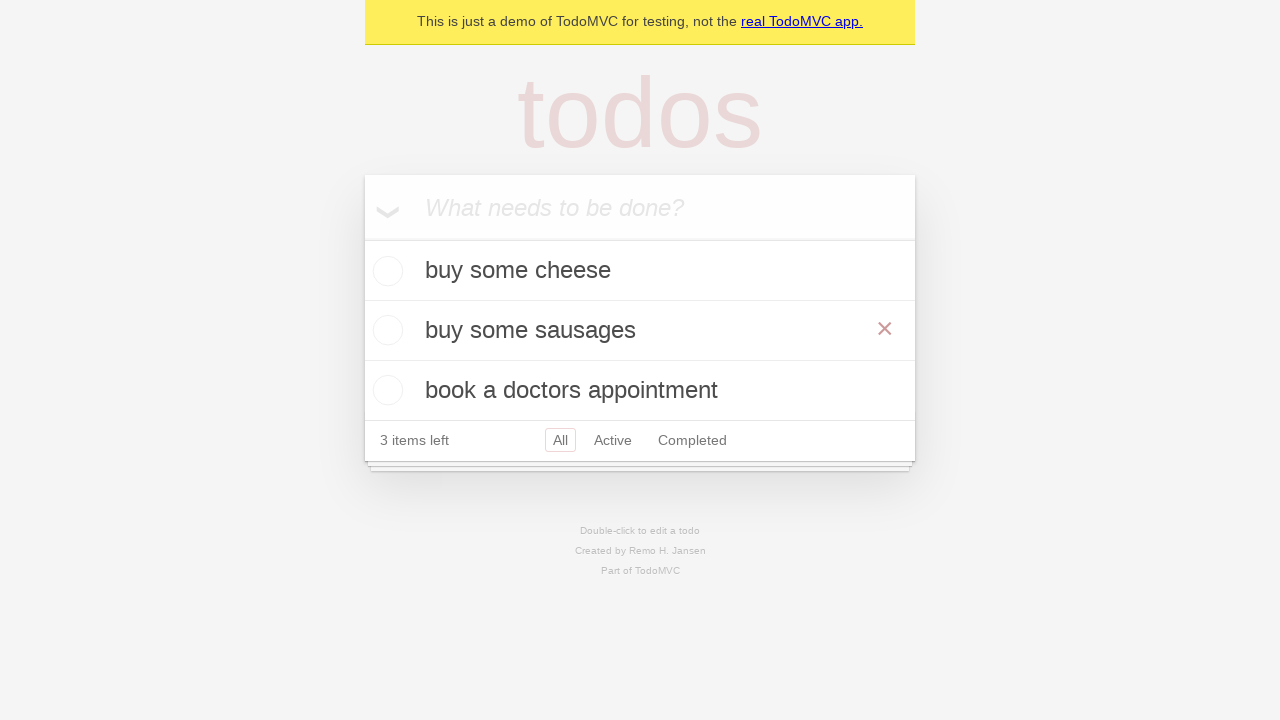

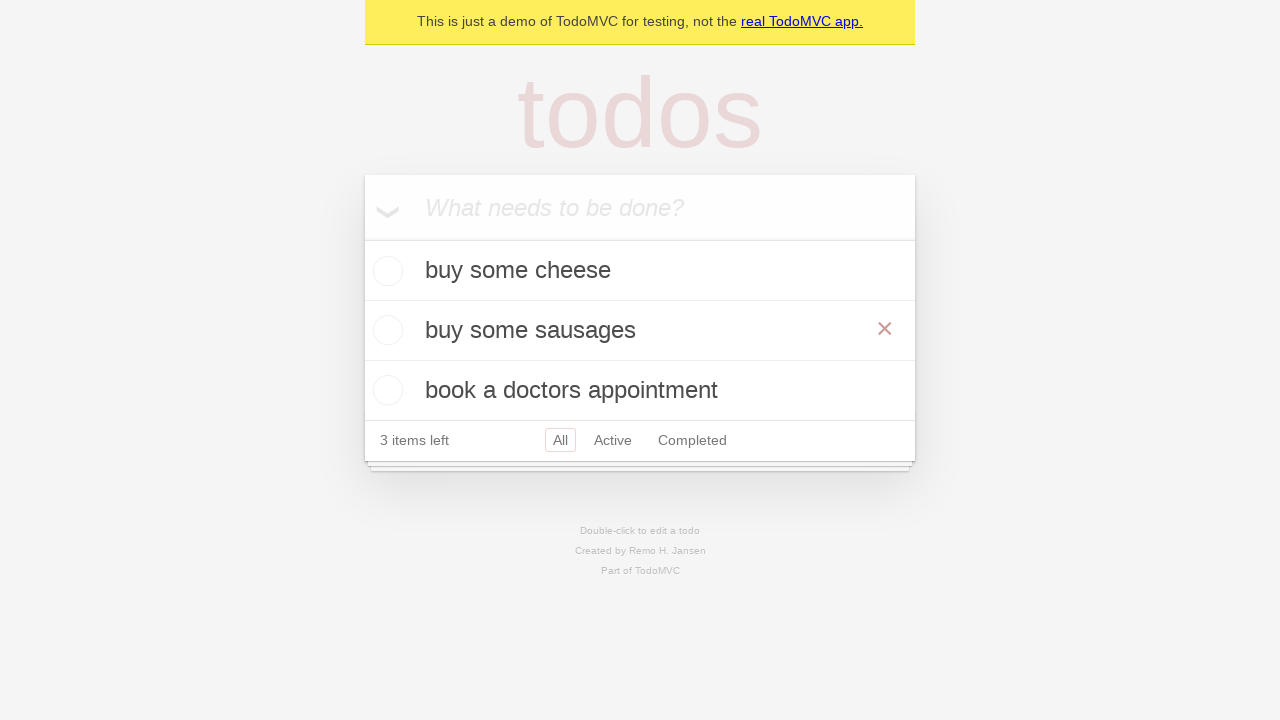